Tests browser navigation methods by navigating between two pages and using back, forward, and refresh functions

Starting URL: https://awesomeqa.com/ui/index.php?route=account/register

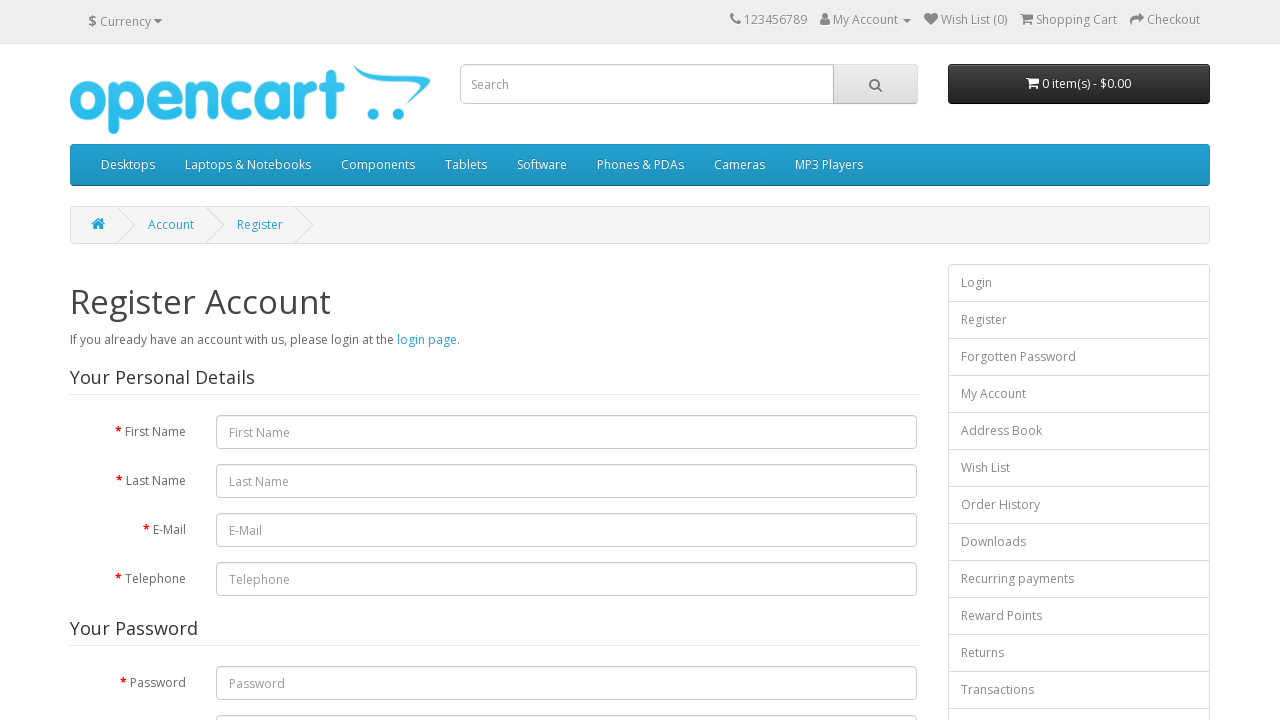

Navigated to blog test page at https://testautomationpractice.blogspot.com/
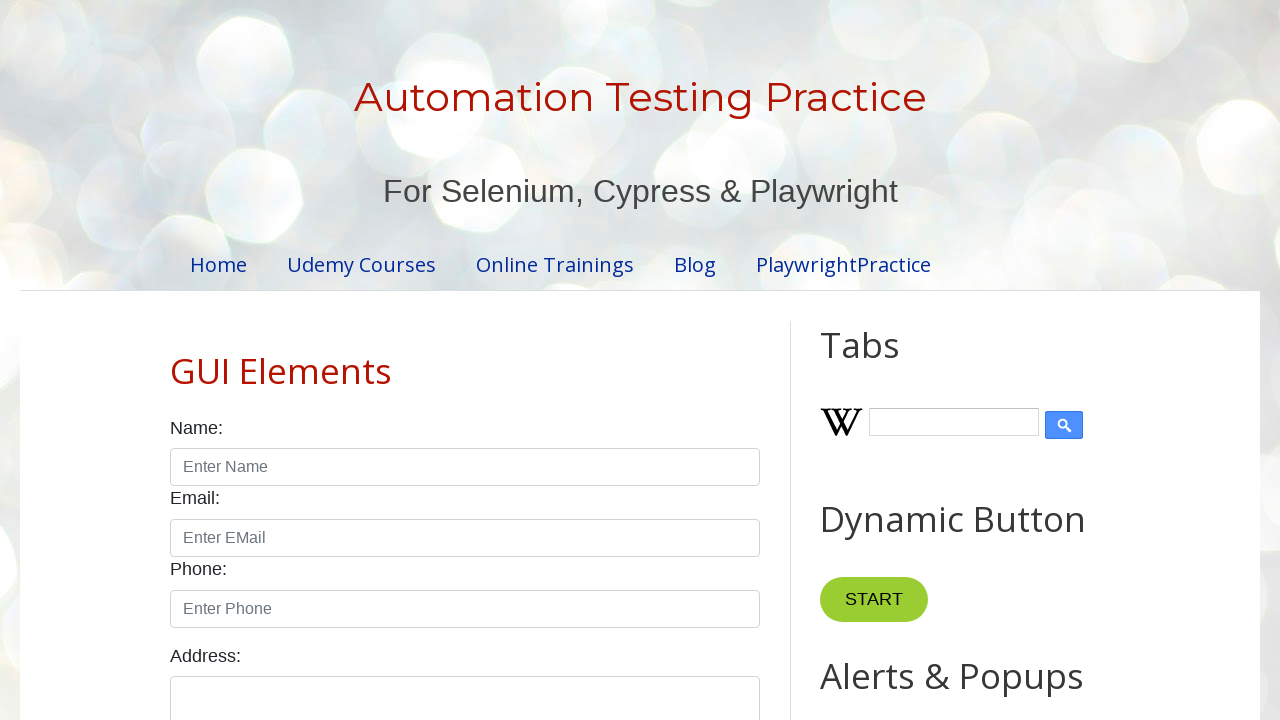

Waited 3 seconds for blog page to fully load
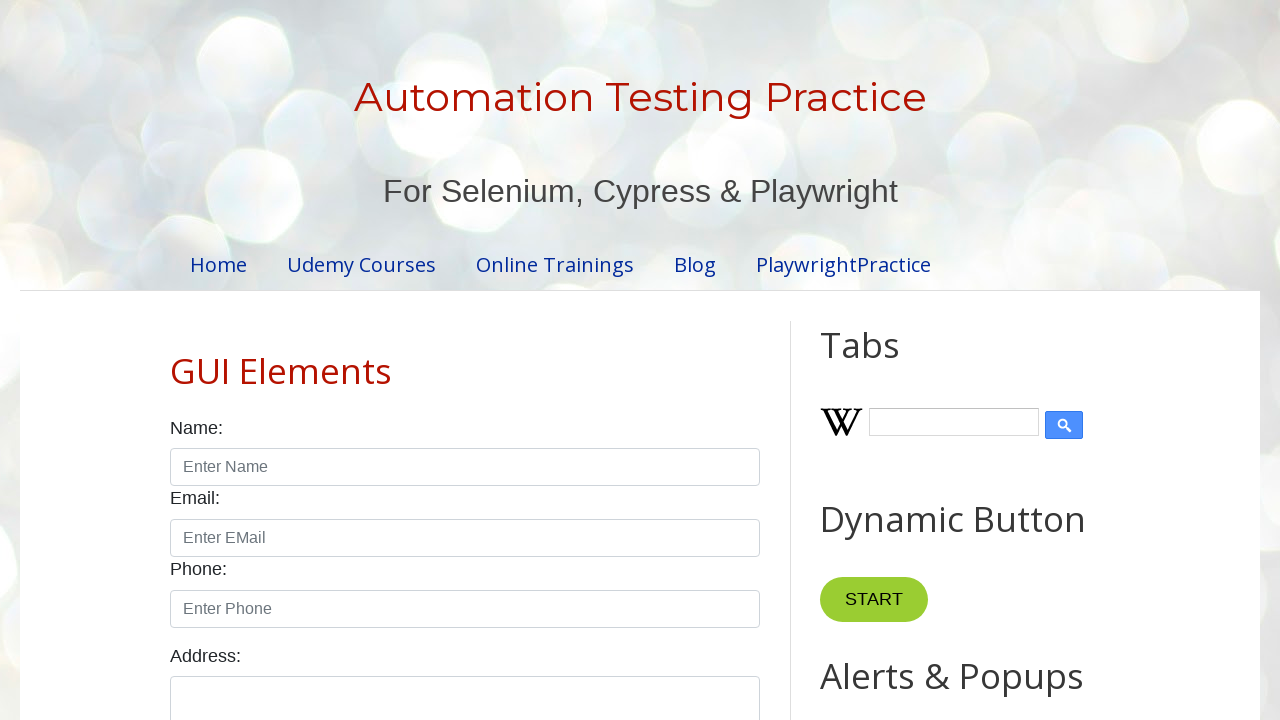

Navigated back to the registration page
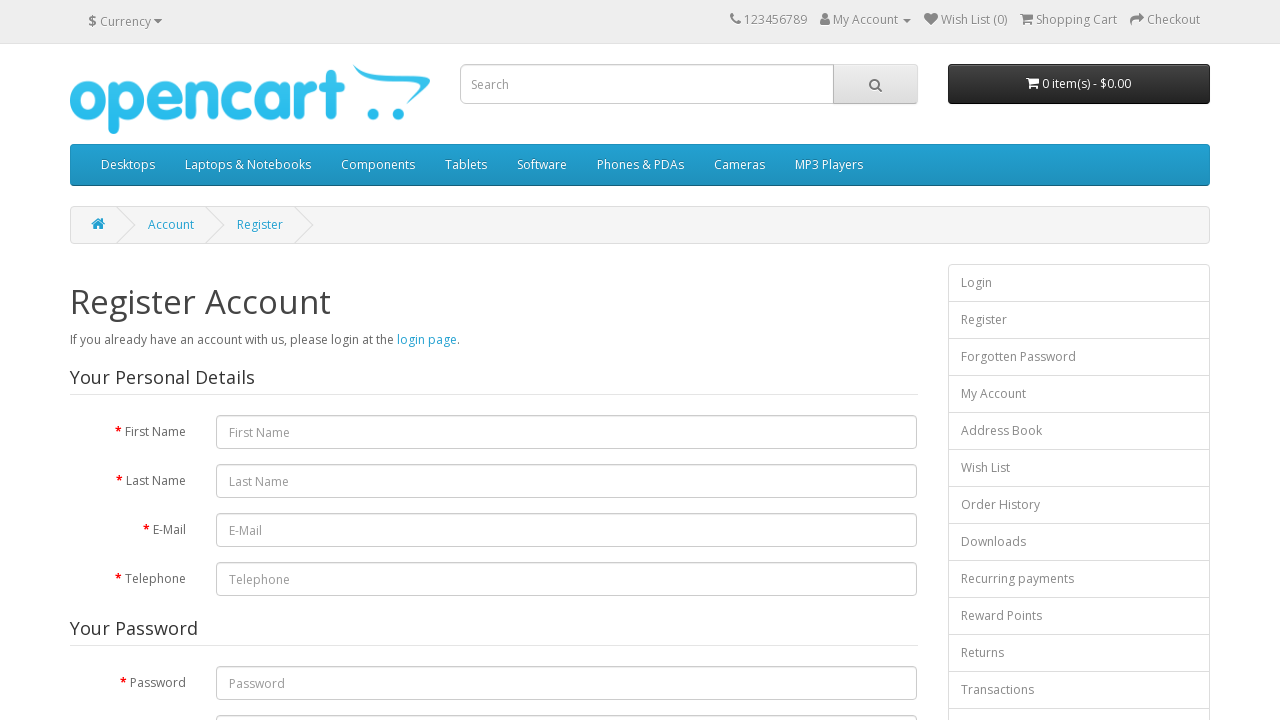

Waited 3 seconds on registration page
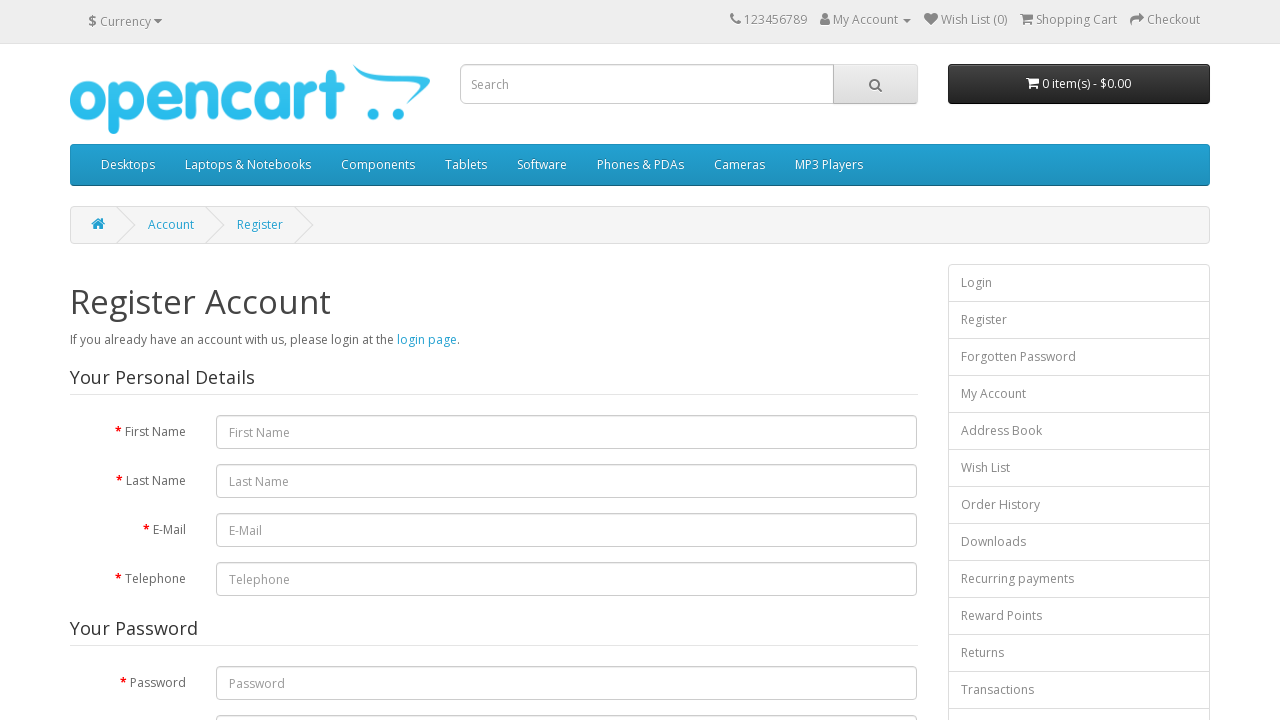

Refreshed the registration page
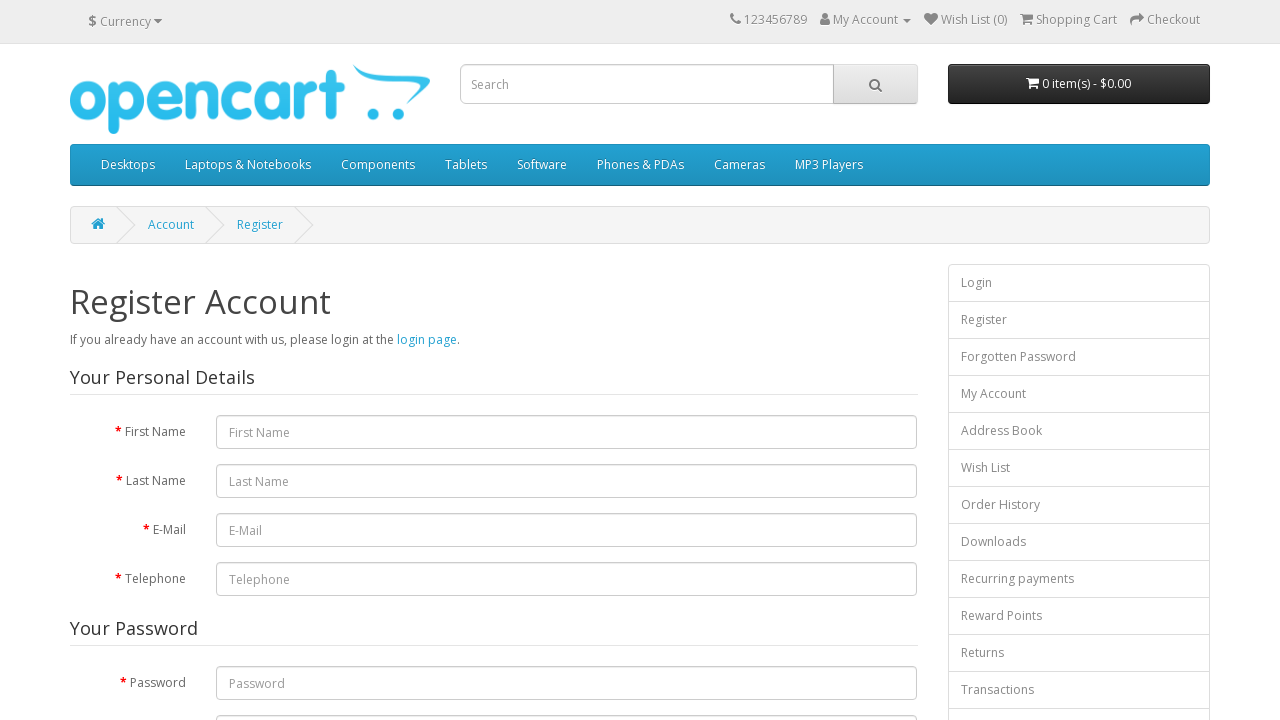

Verified current URL: https://awesomeqa.com/ui/index.php?route=account/register
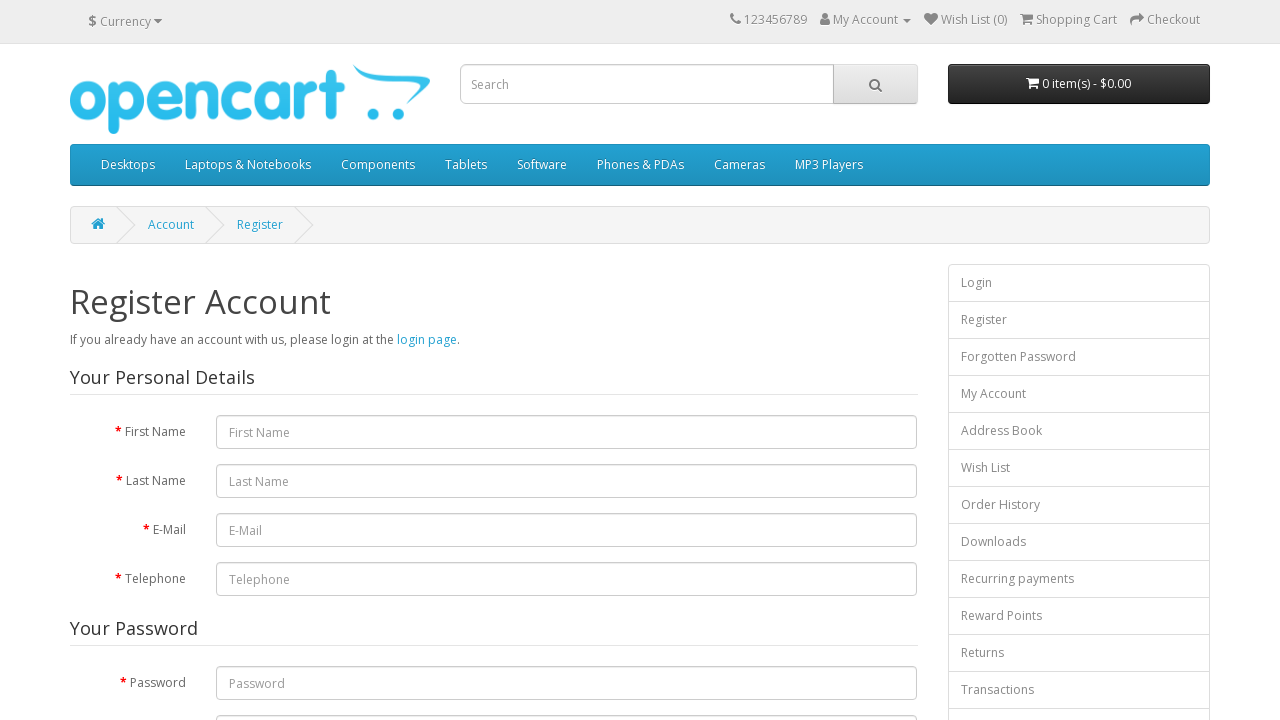

Navigated forward to the blog page
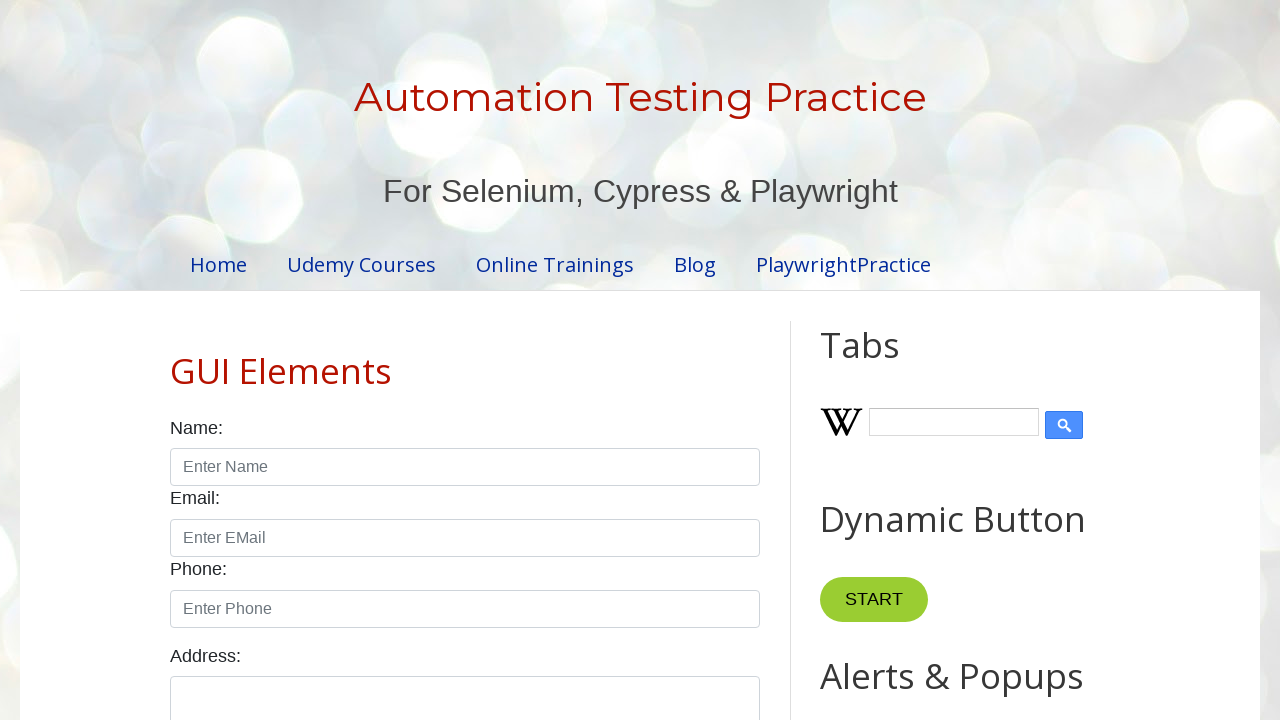

Verified current URL: https://testautomationpractice.blogspot.com/
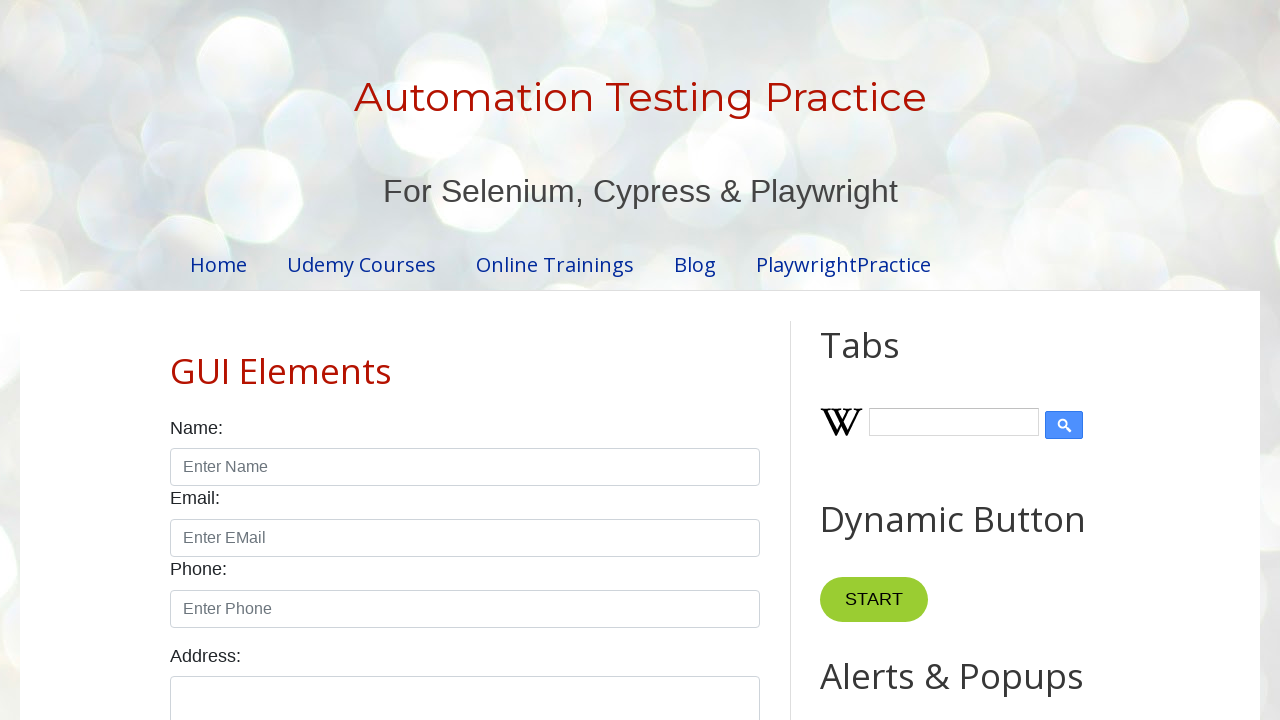

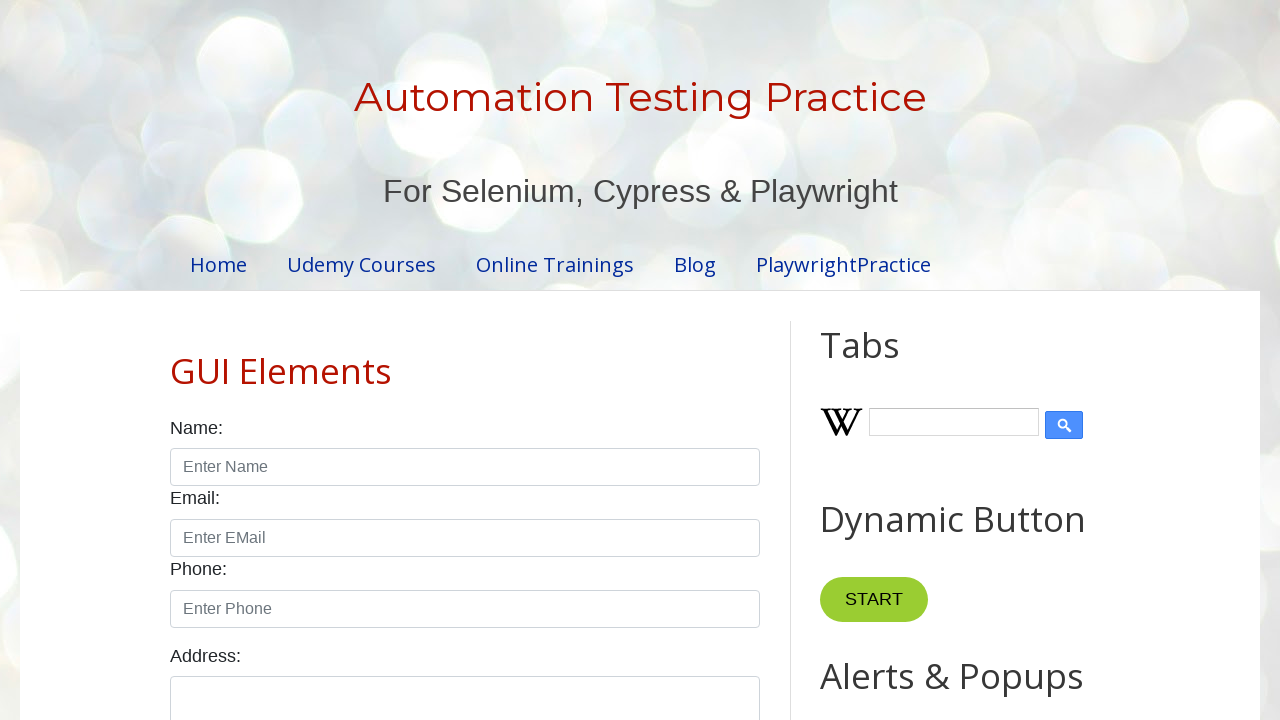